Navigates to a demo practice form and verifies that a hobbies checkbox is not initially selected

Starting URL: https://demoqa.com/automation-practice-form

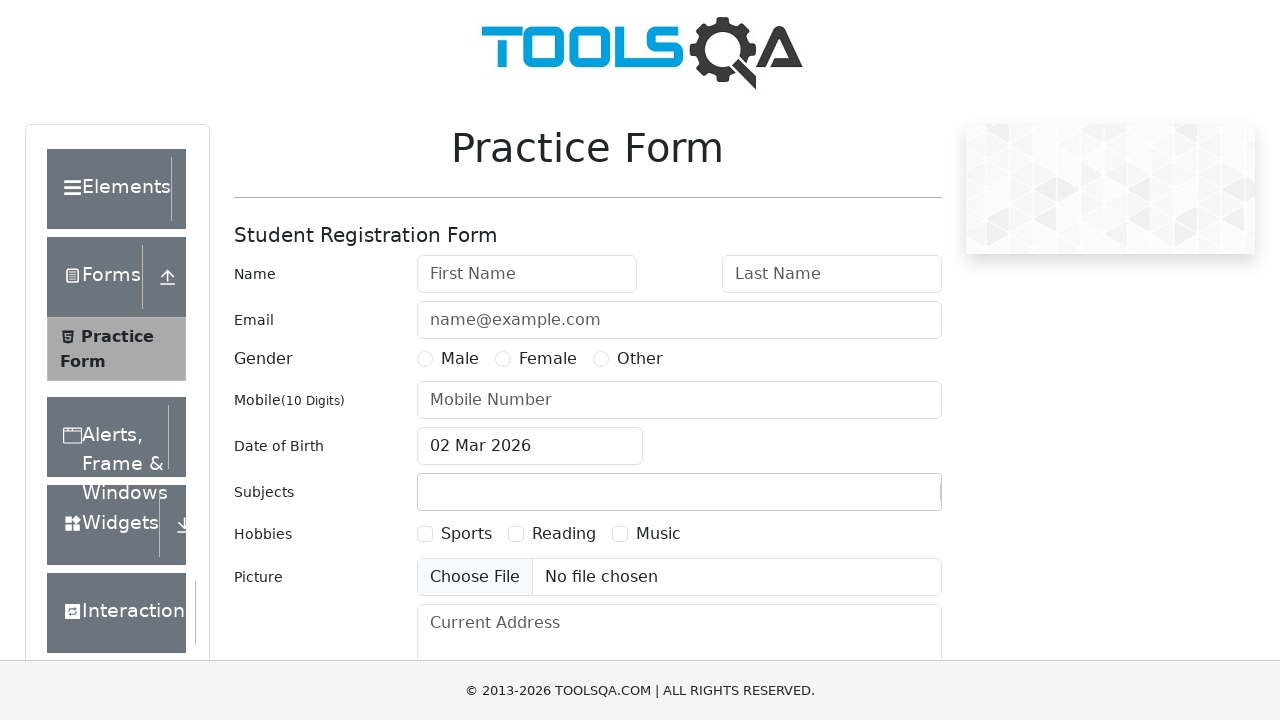

Waited for hobbies checkbox to be present
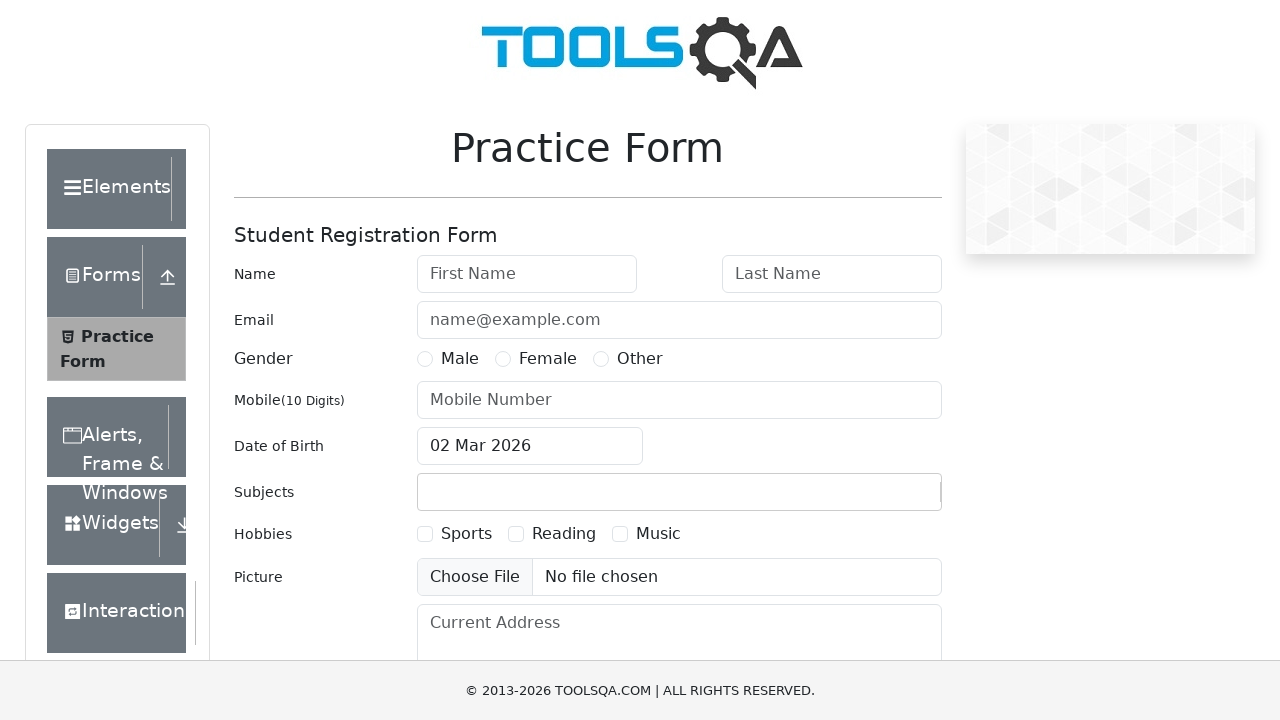

Checked if hobbies checkbox is selected
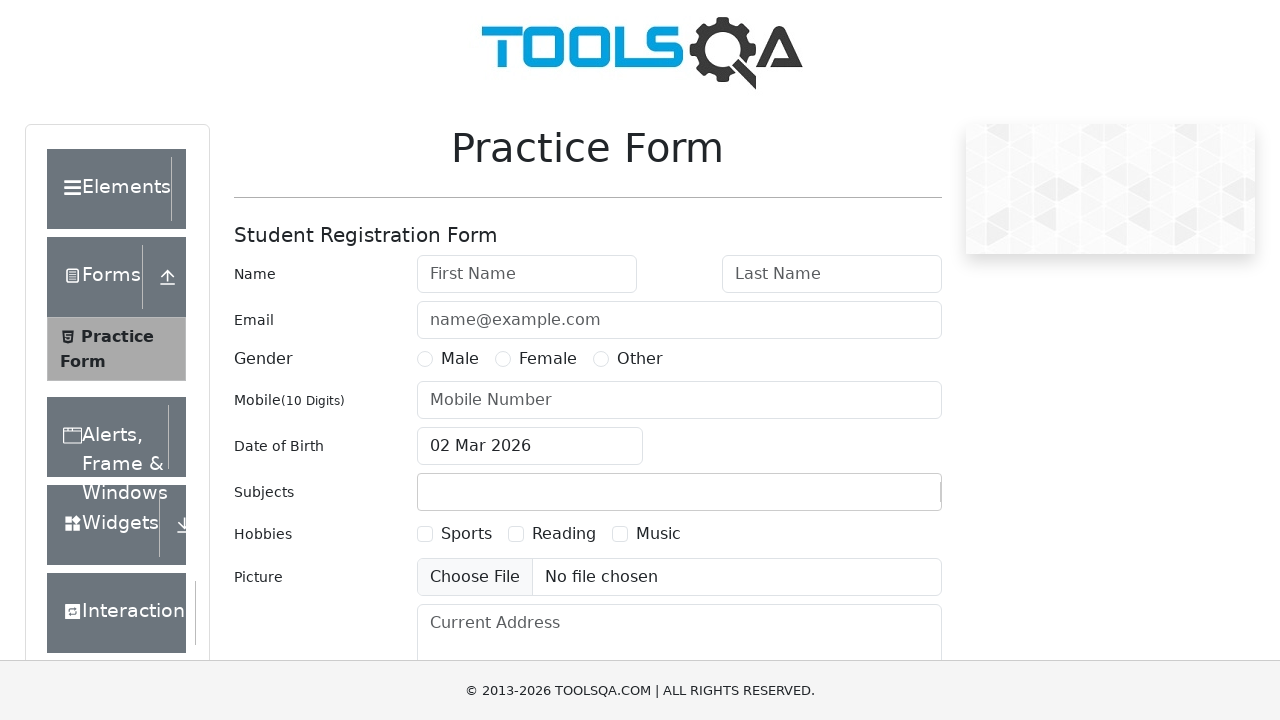

Printed checkbox selection status: False
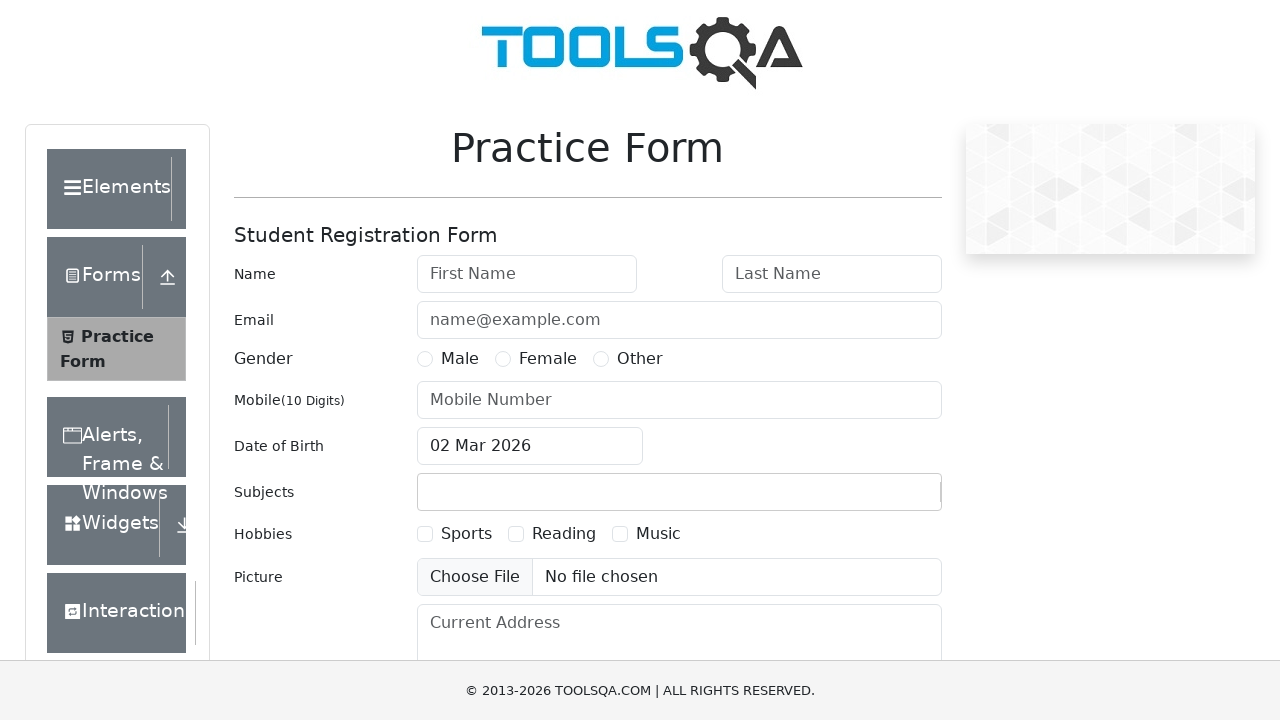

Verified that hobbies checkbox is not selected
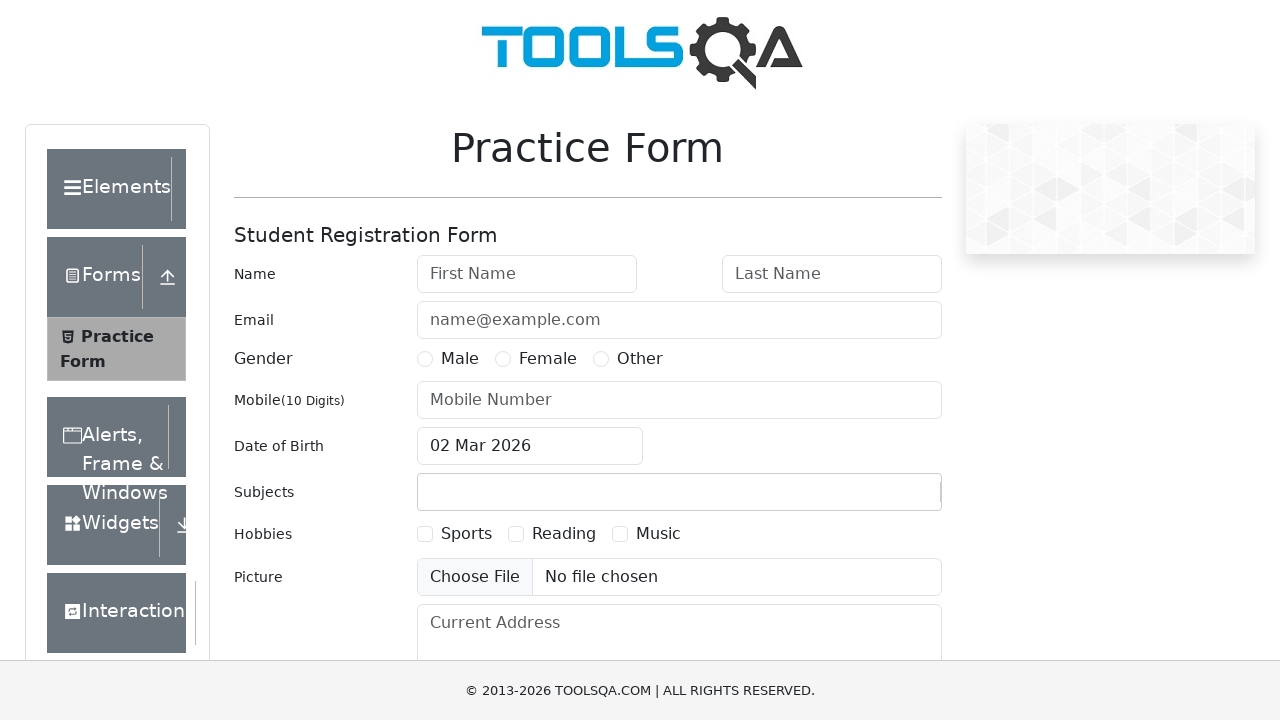

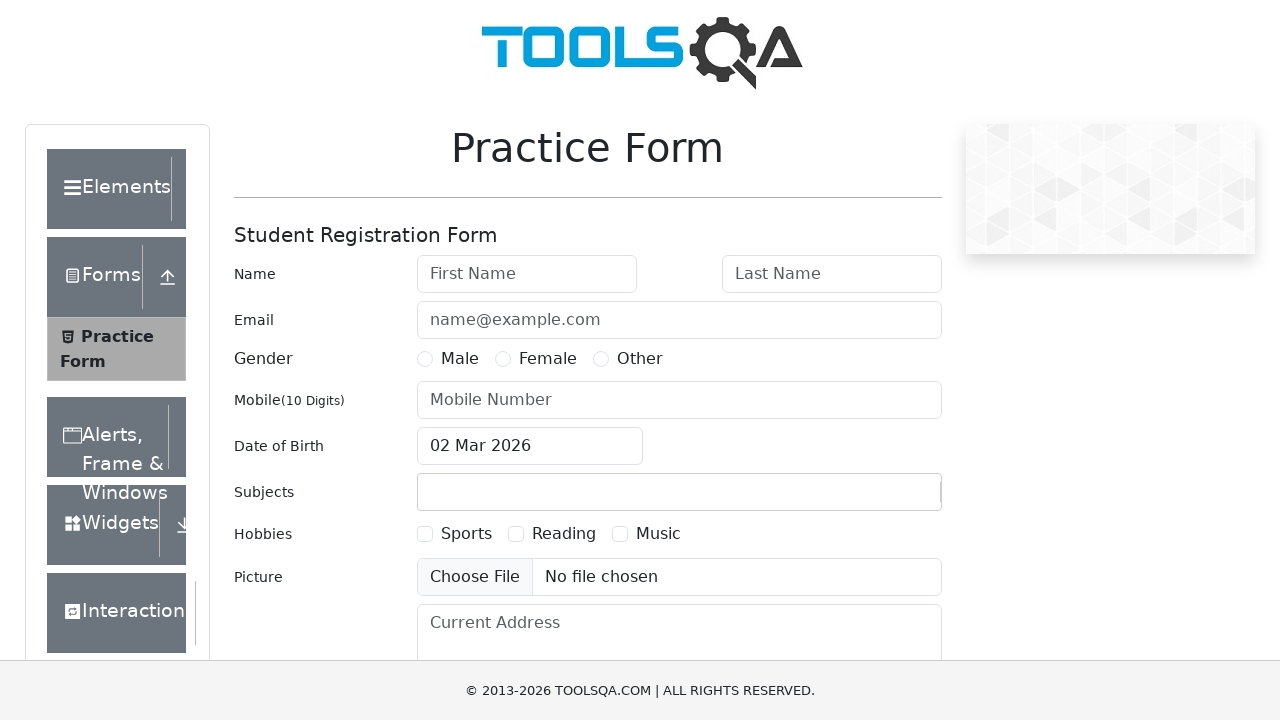